Tests file upload functionality by directly setting a file path on the file input element

Starting URL: https://smallseotools.com/plagiarism-checker/

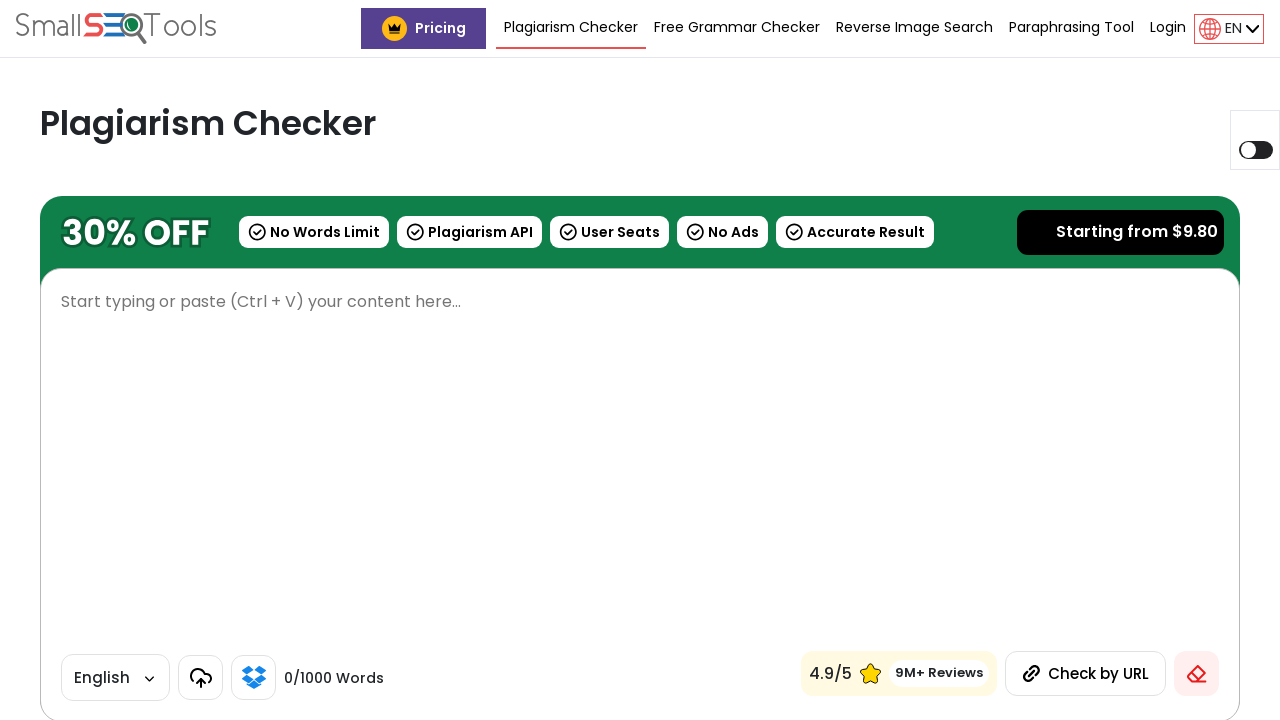

Created temporary test file with plagiarism checking content
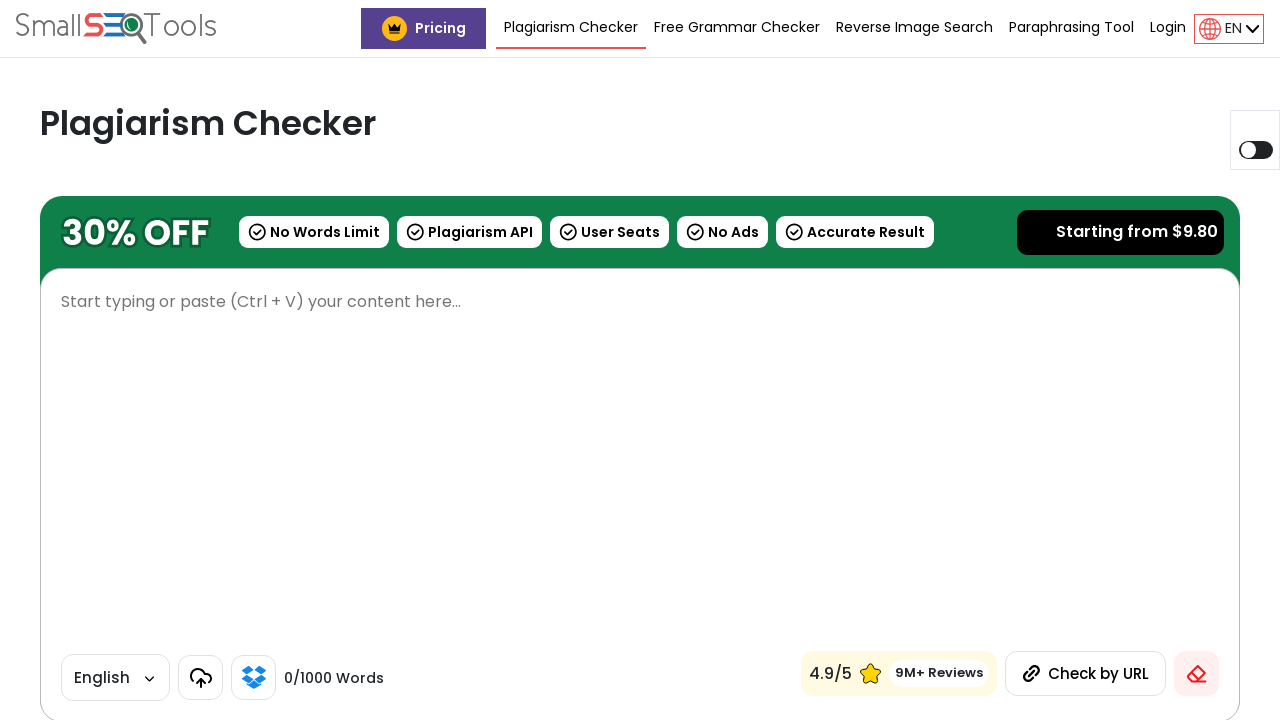

Set file input element to temporary test file path
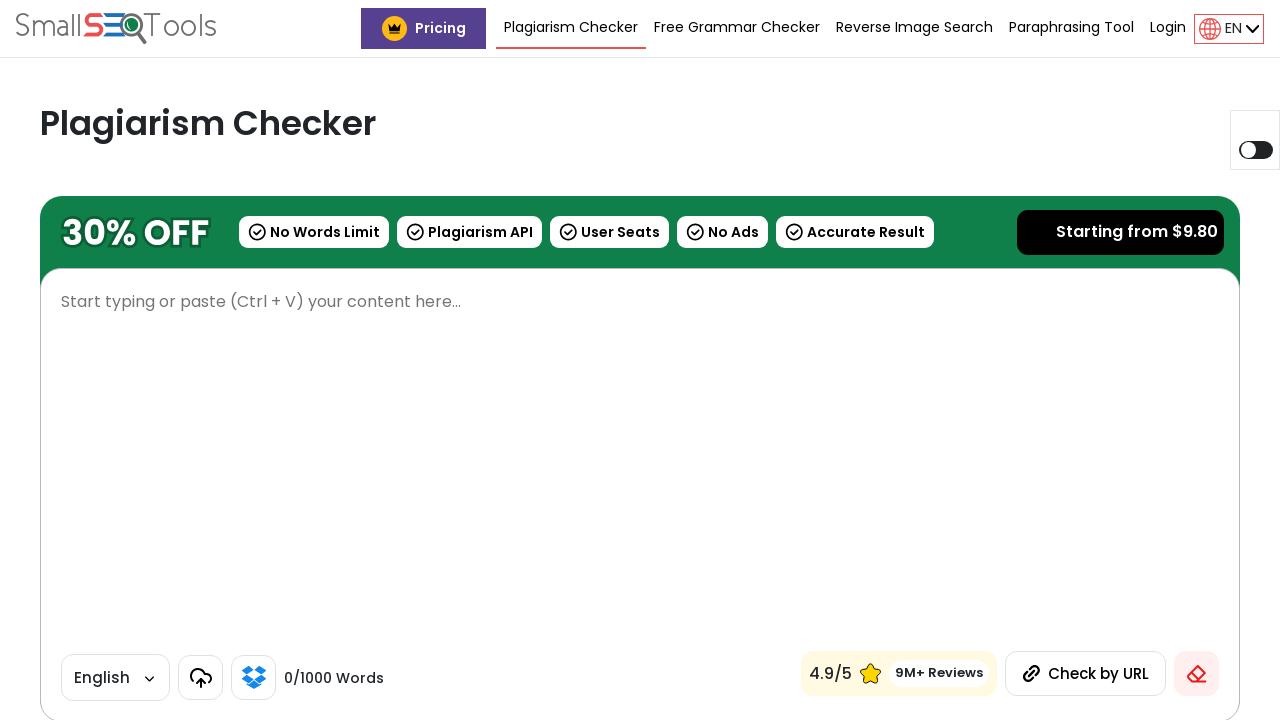

Waited 2 seconds for file upload to process
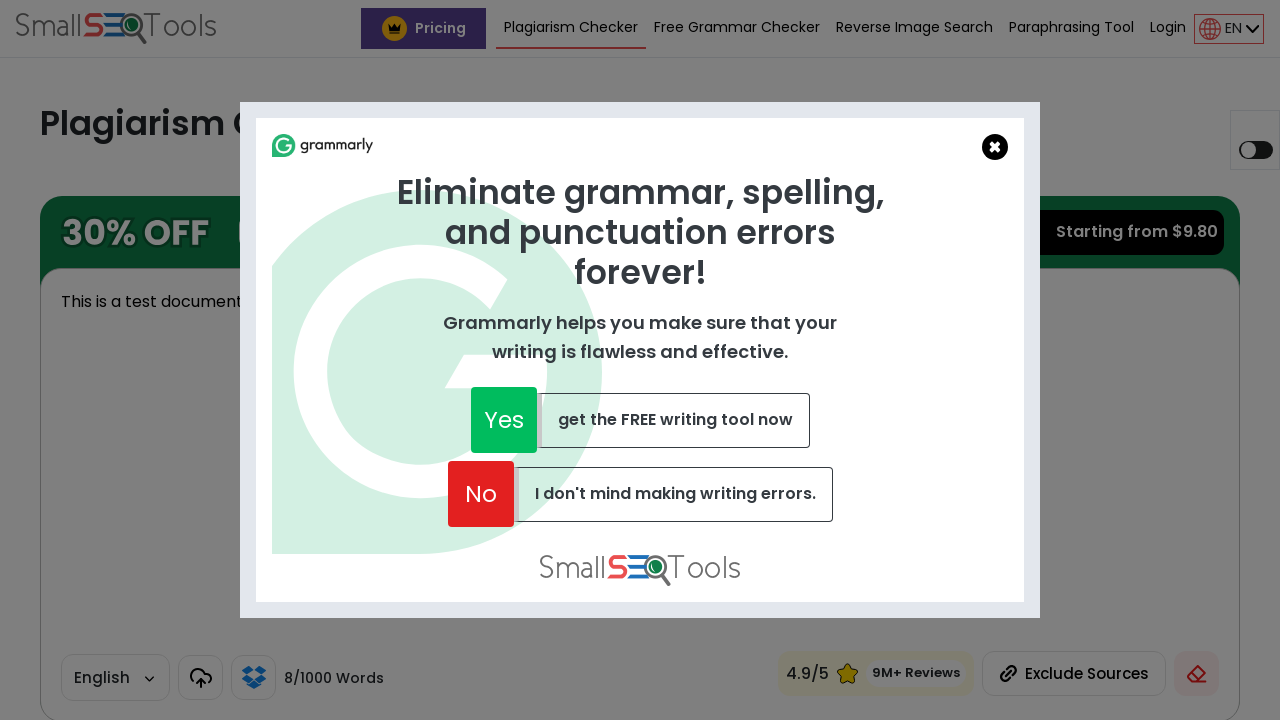

Cleaned up temporary test file
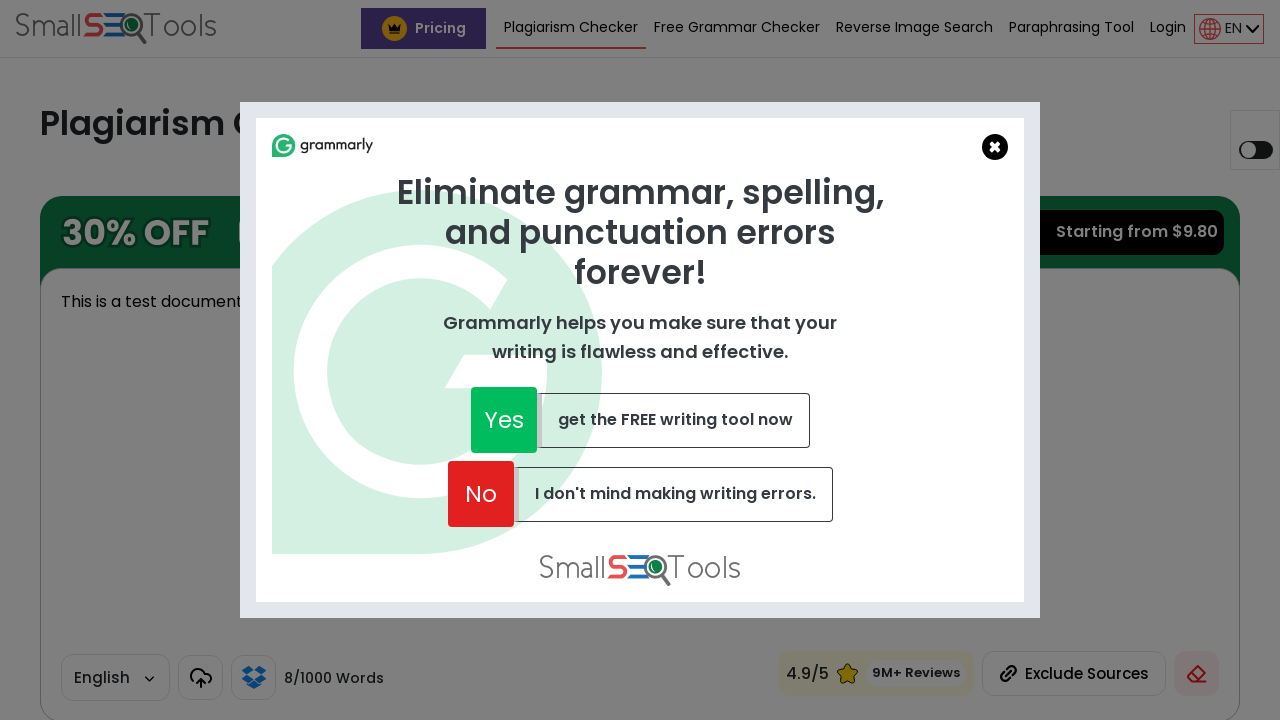

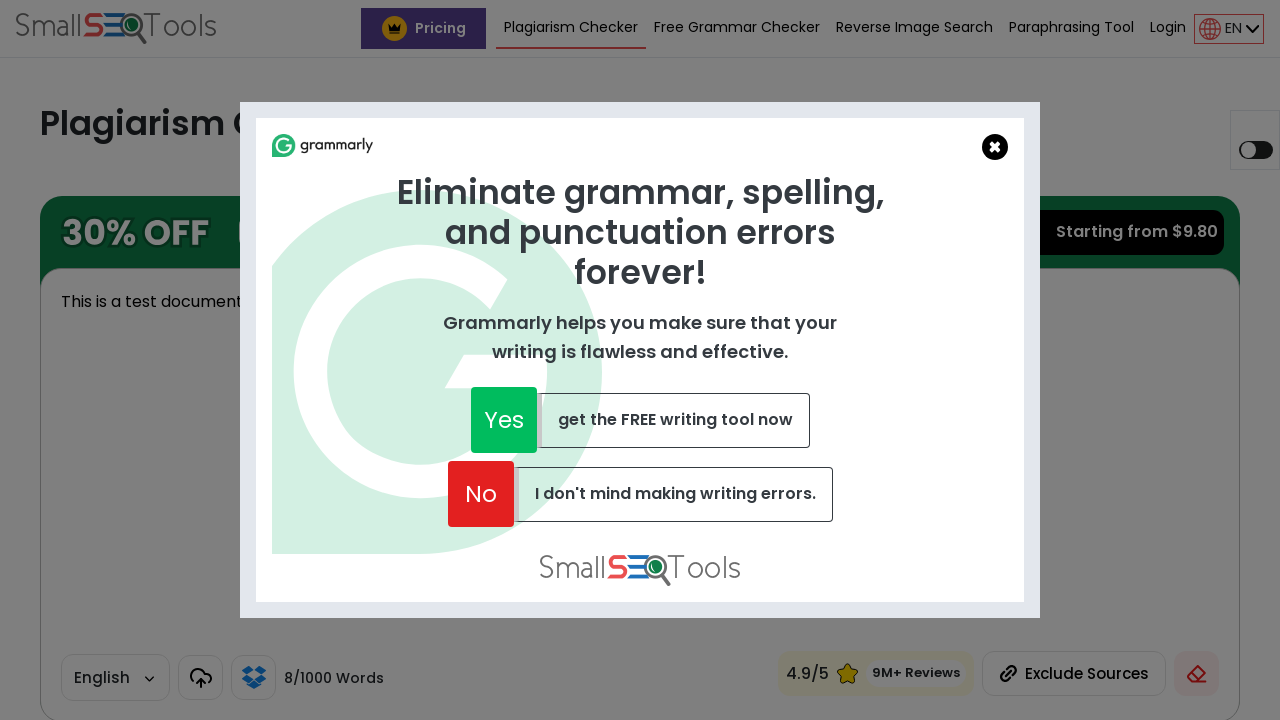